Tests JavaScript alert handling by clicking buttons that trigger alerts and then accepting or dismissing them

Starting URL: https://letcode.in/alert

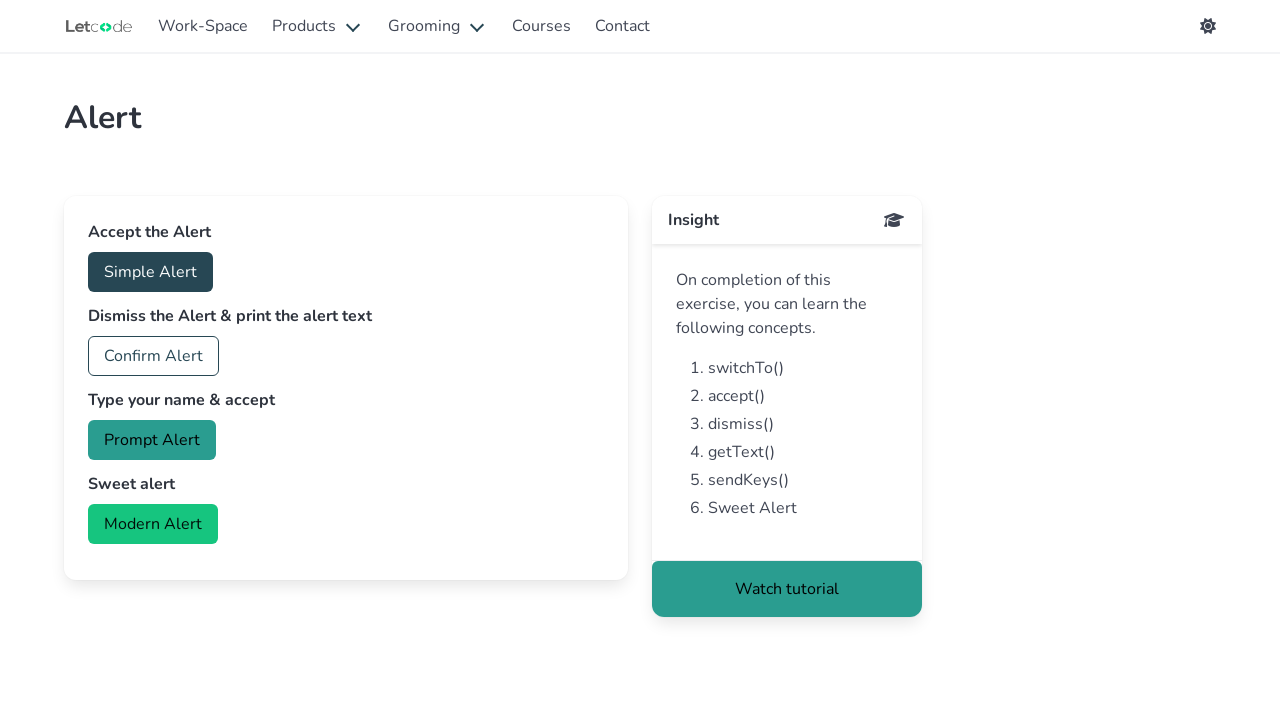

Clicked accept button to trigger alert at (150, 272) on #accept
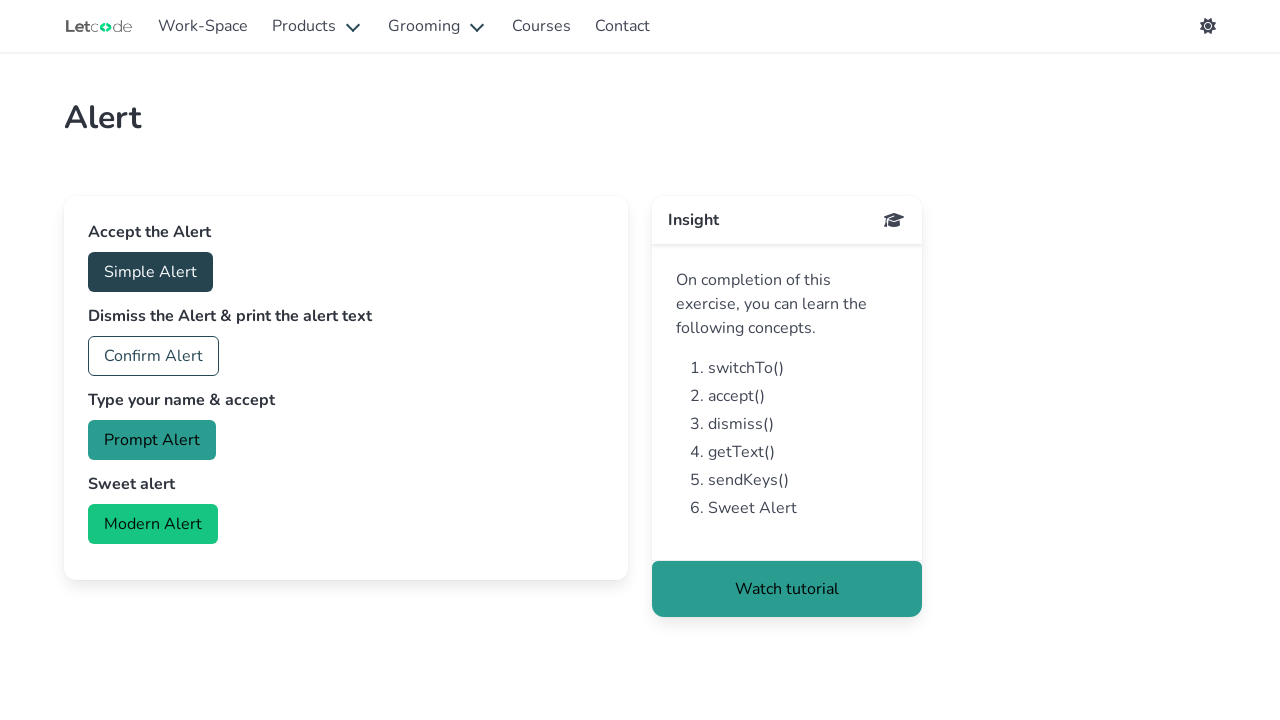

Set up dialog handler to accept alert
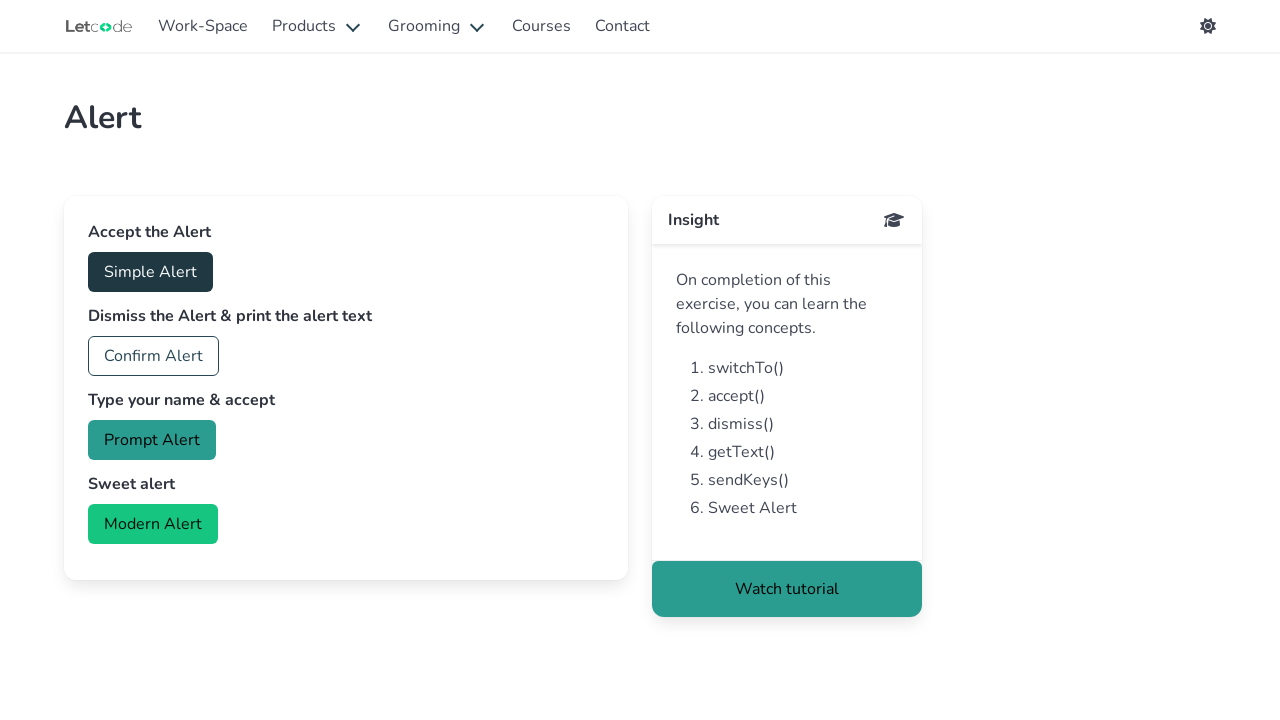

Waited 500ms for alert dialog handling
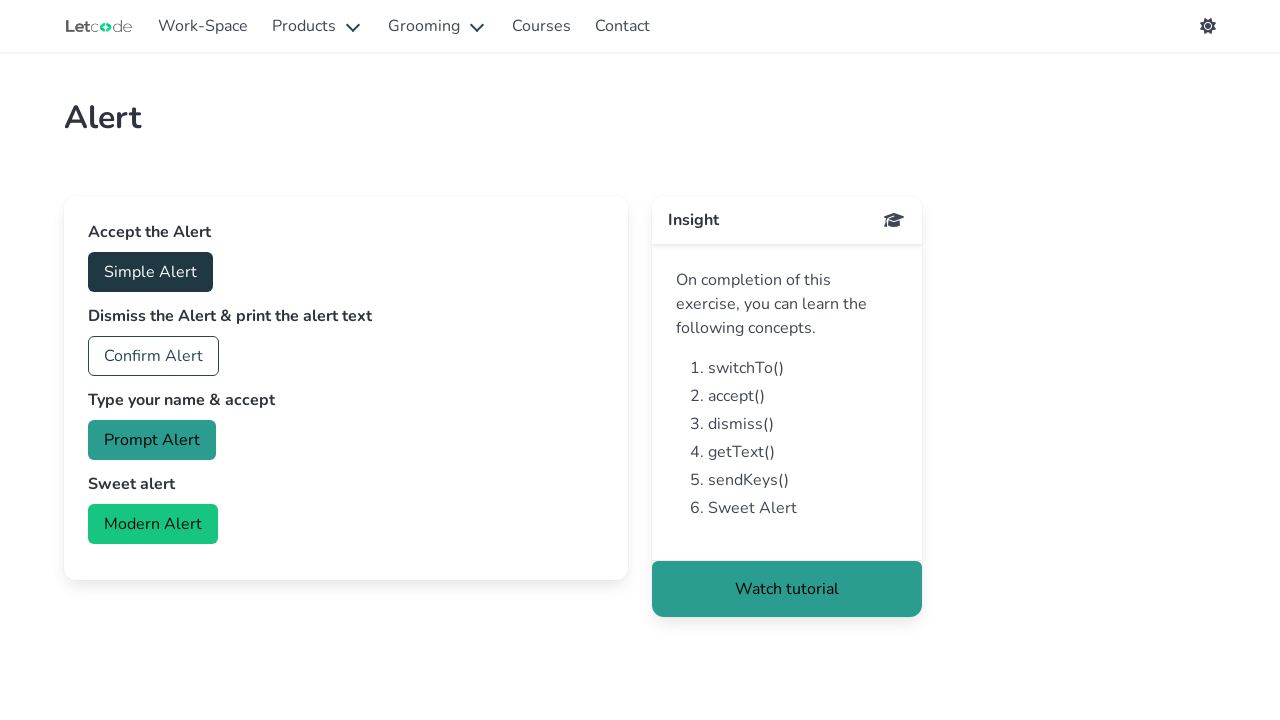

Clicked confirm button to trigger confirm dialog at (154, 356) on #confirm
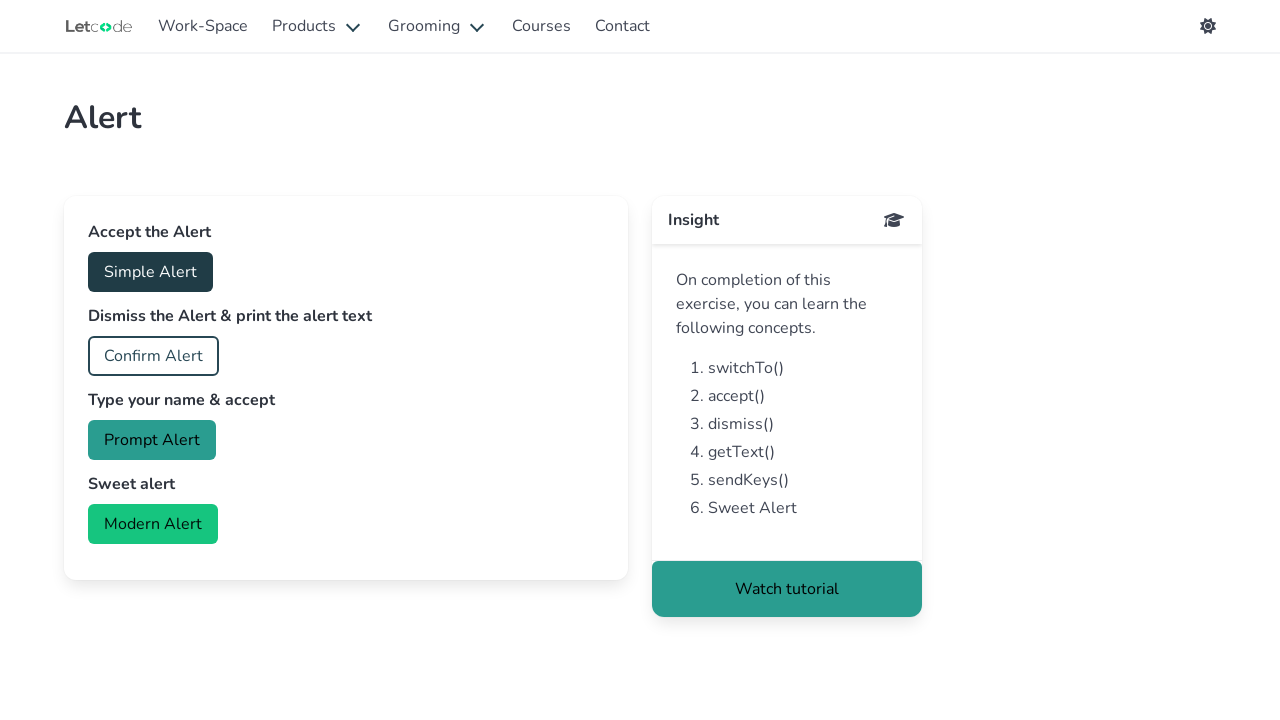

Set up dialog handler to dismiss confirm dialog
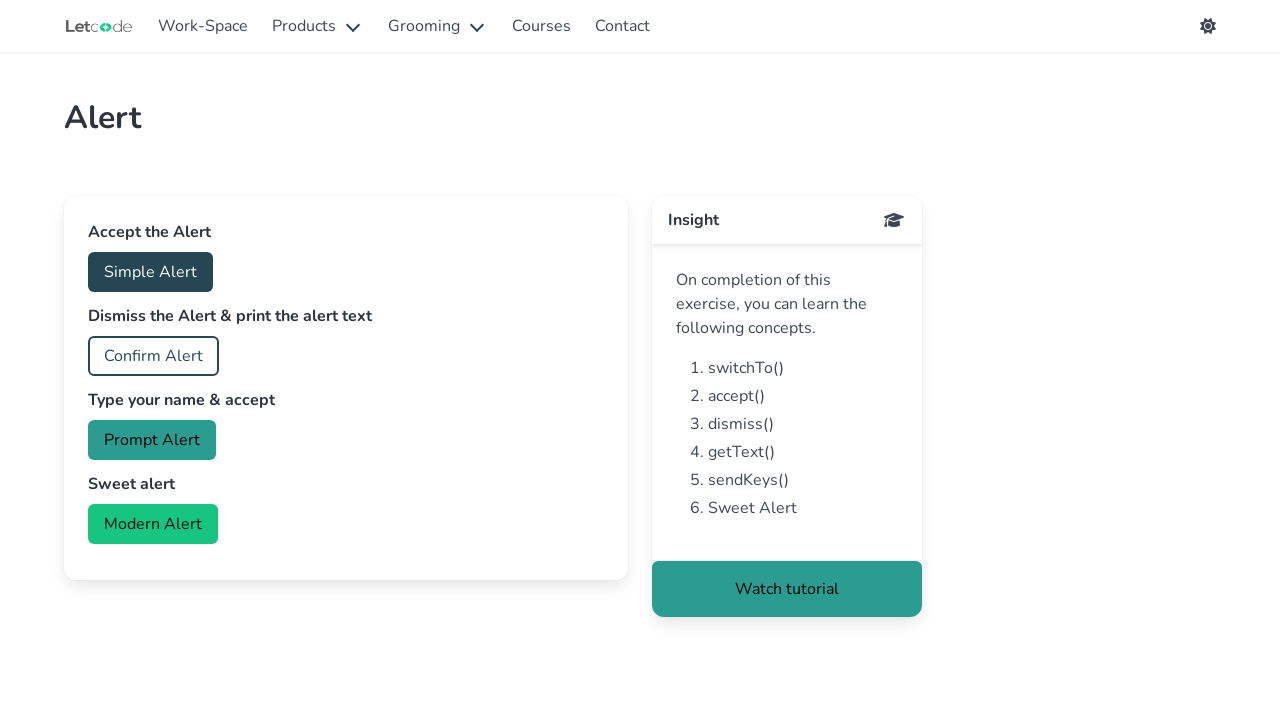

Waited 500ms for confirm dialog handling
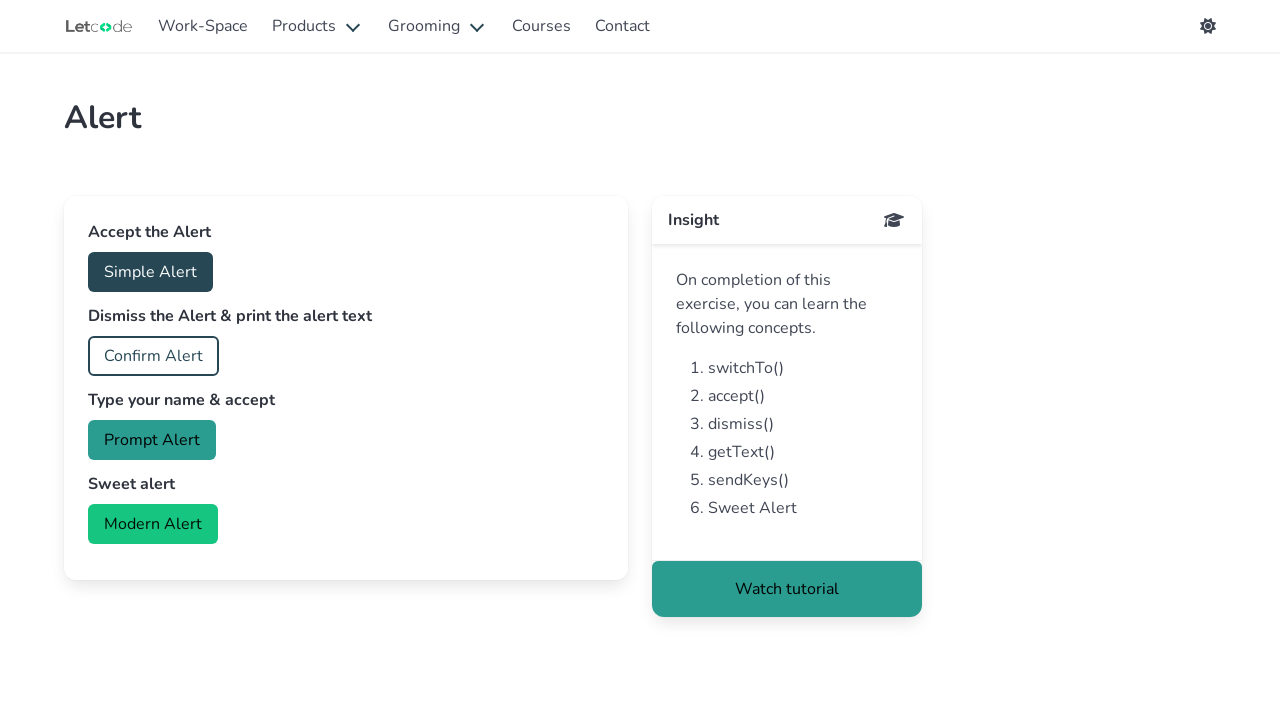

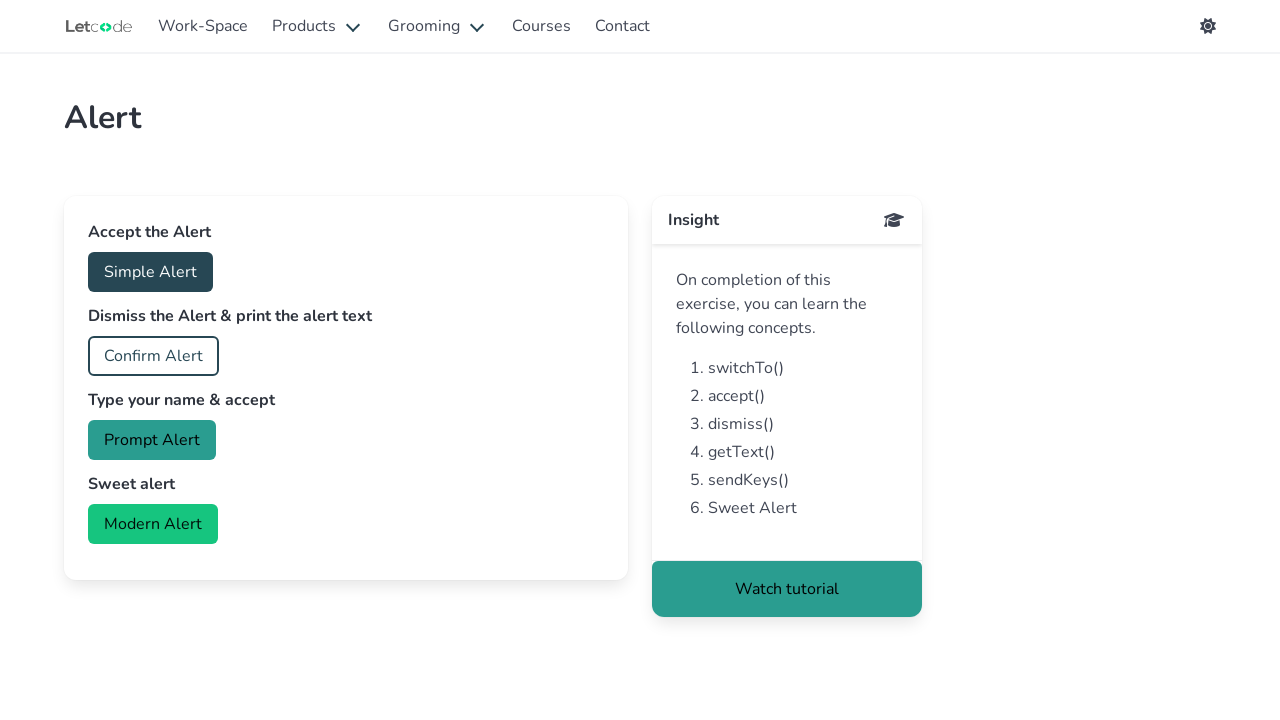